Tests button clicking functionality using Actions API to perform a click action on a button element

Starting URL: https://demoqa.com/buttons

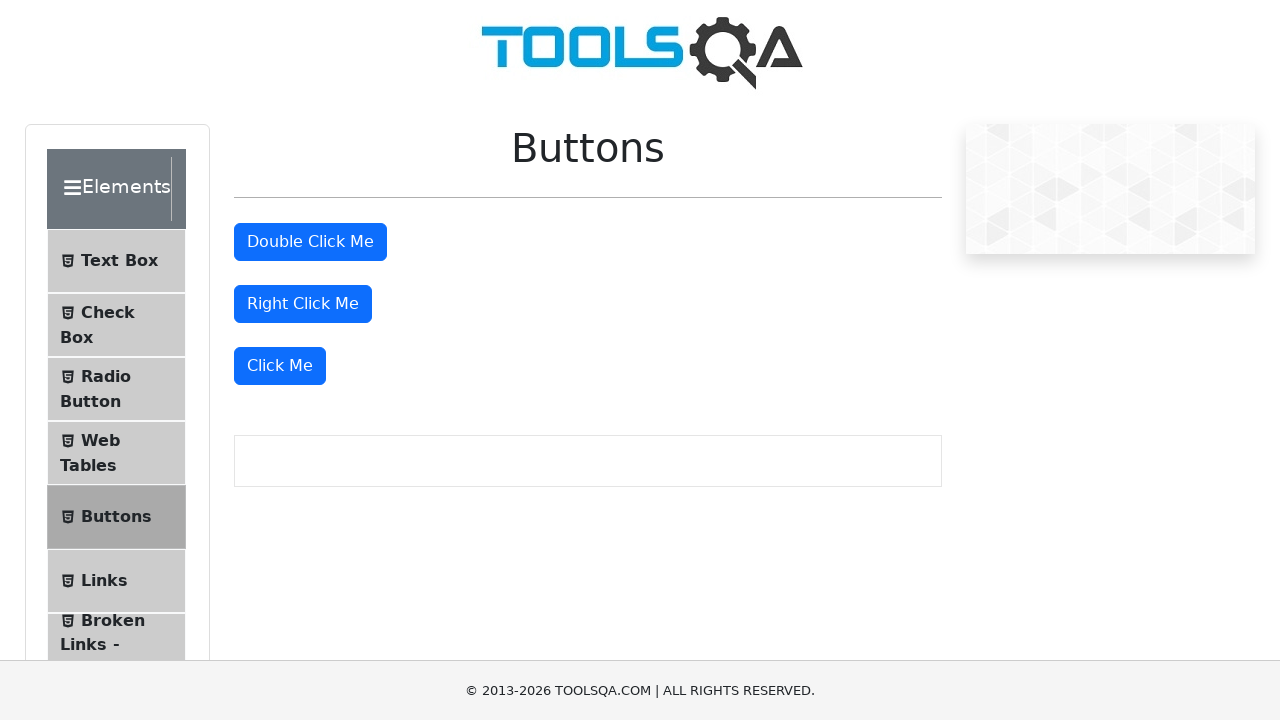

Located 'Click Me' button using XPath selector
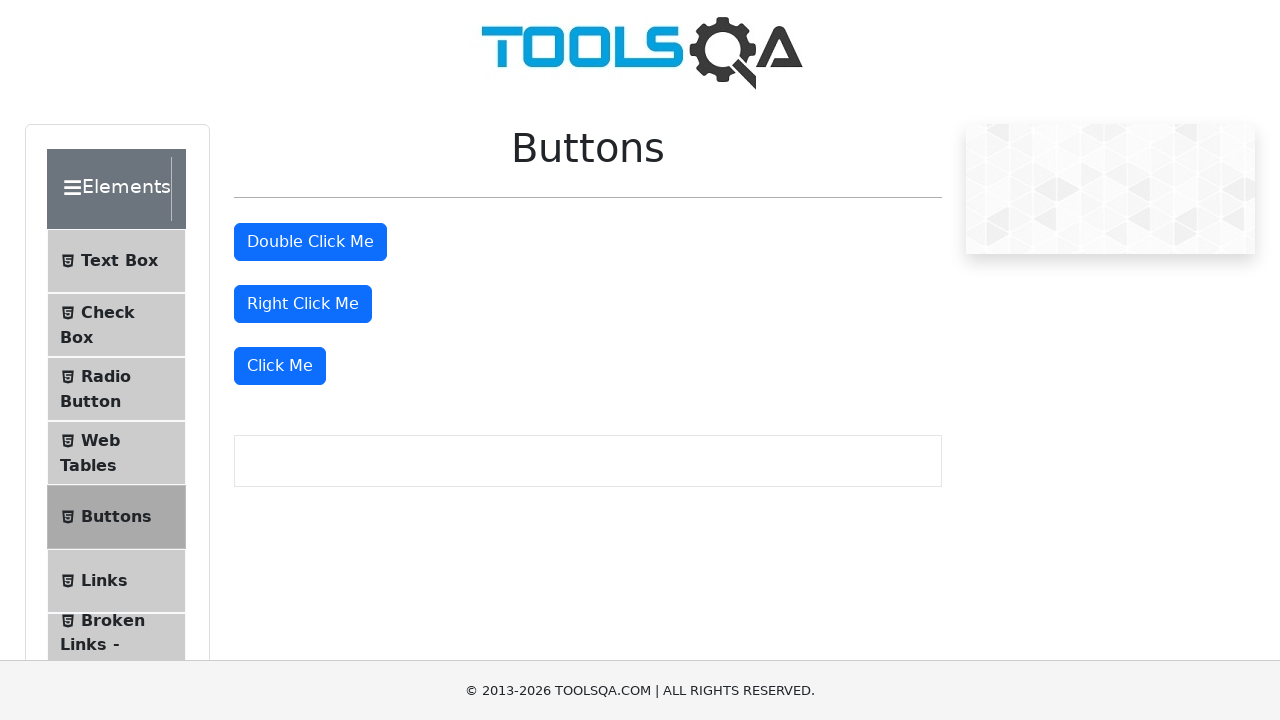

Clicked the 'Click Me' button to test button clicking functionality at (280, 366) on xpath=//button[text()='Click Me']
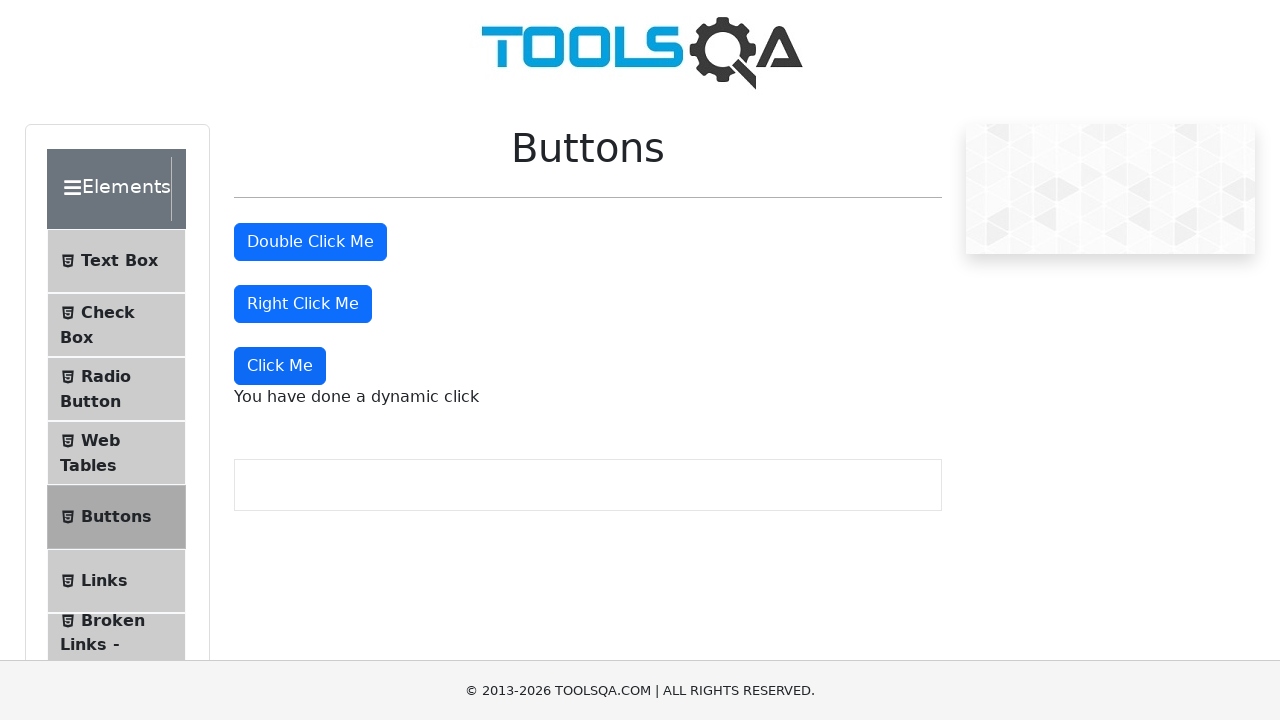

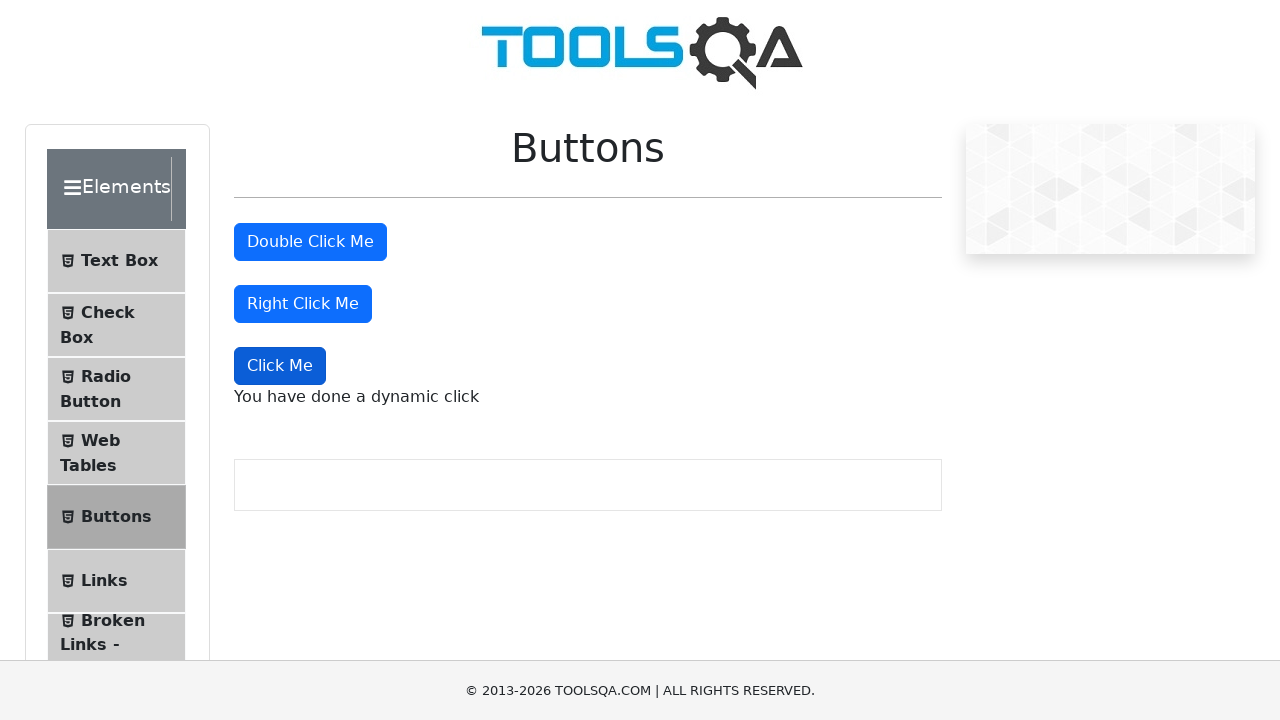